Tests marking all todo items as completed using the toggle all checkbox

Starting URL: https://demo.playwright.dev/todomvc

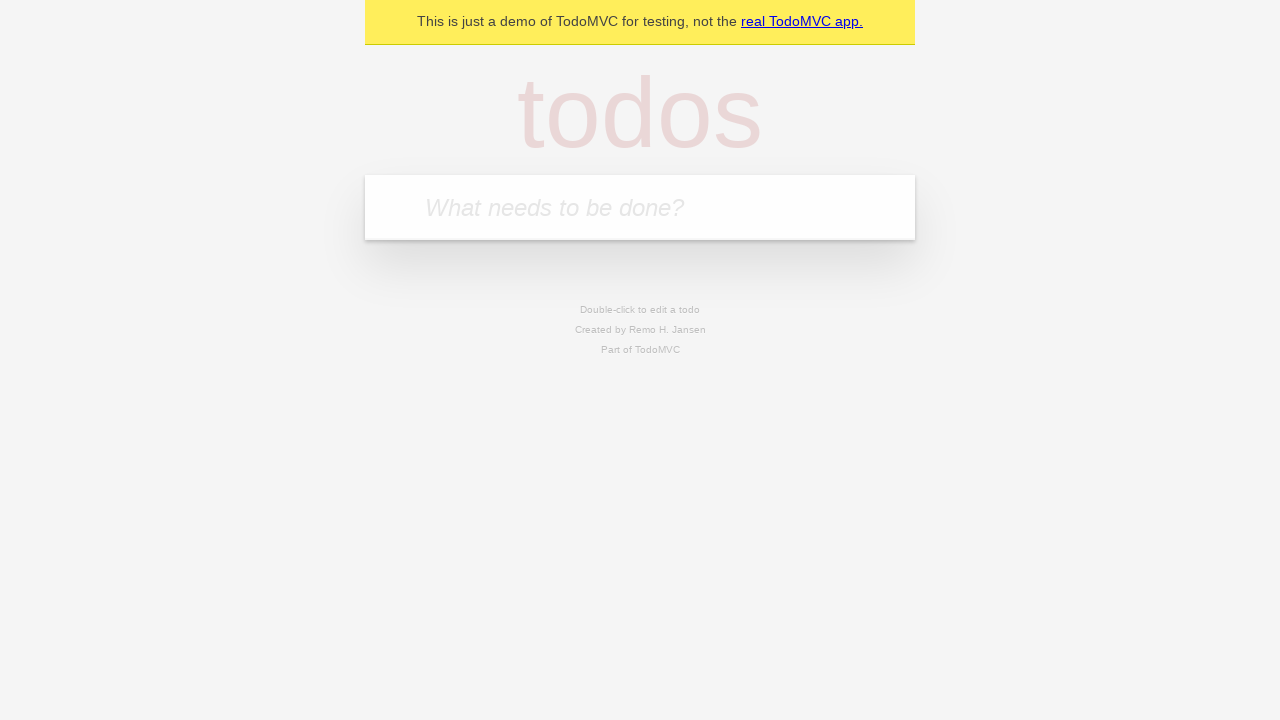

Filled todo input with 'buy some cheese' on internal:attr=[placeholder="What needs to be done?"i]
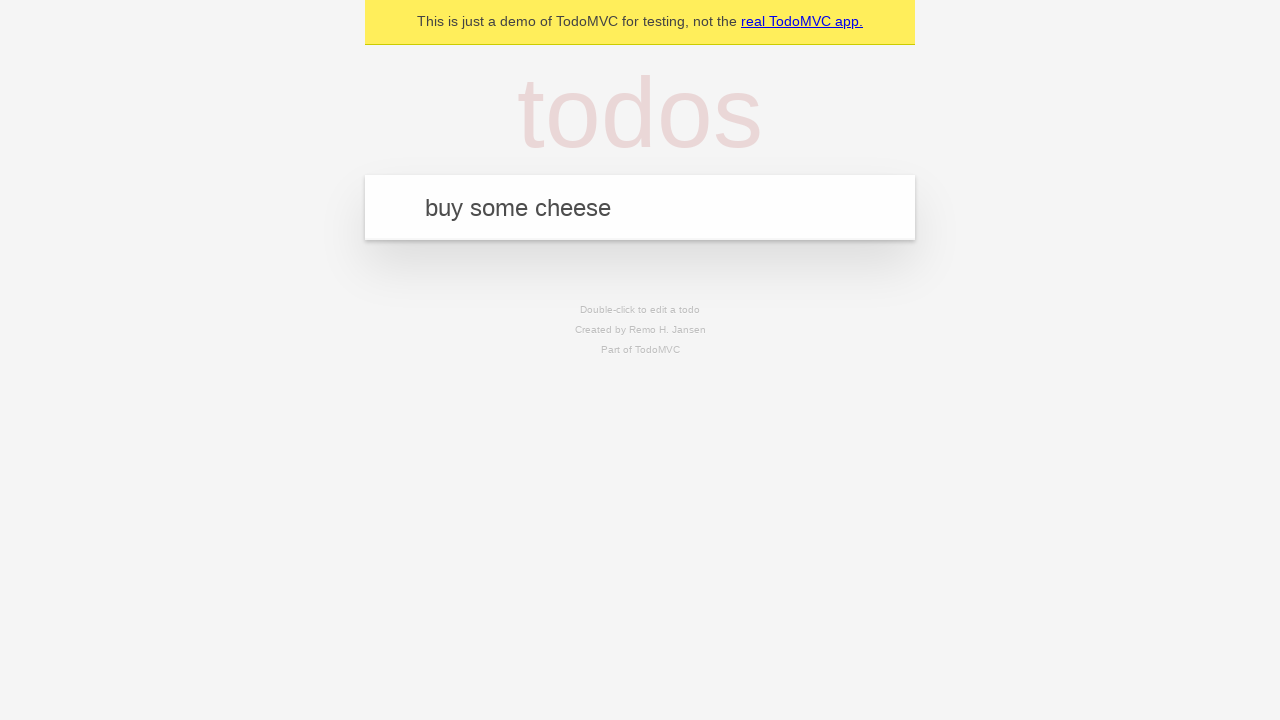

Pressed Enter to add first todo item on internal:attr=[placeholder="What needs to be done?"i]
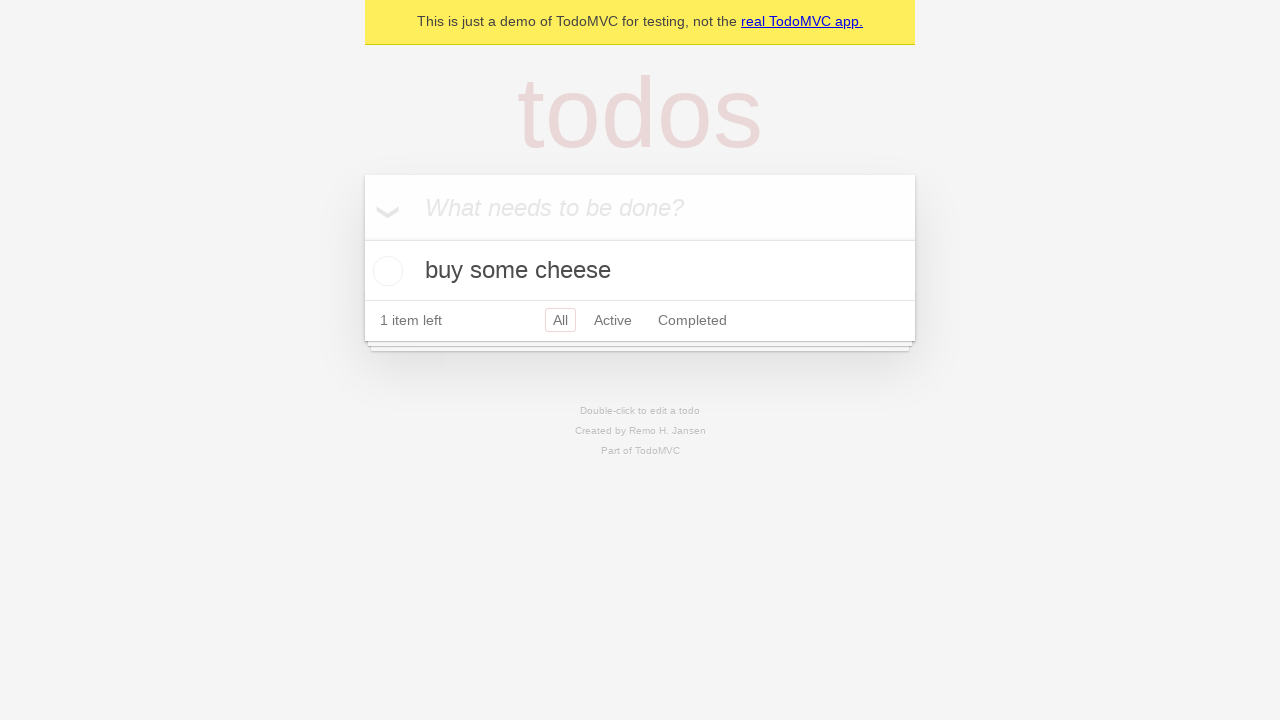

Filled todo input with 'feed the cat' on internal:attr=[placeholder="What needs to be done?"i]
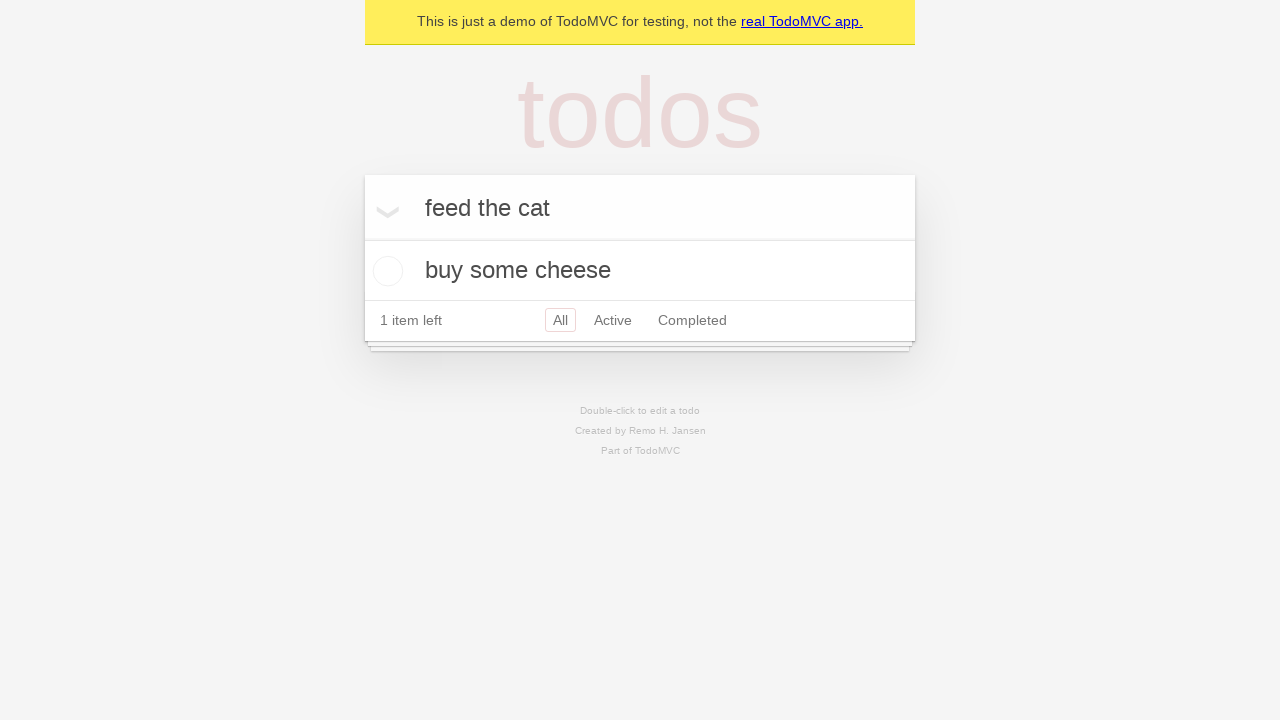

Pressed Enter to add second todo item on internal:attr=[placeholder="What needs to be done?"i]
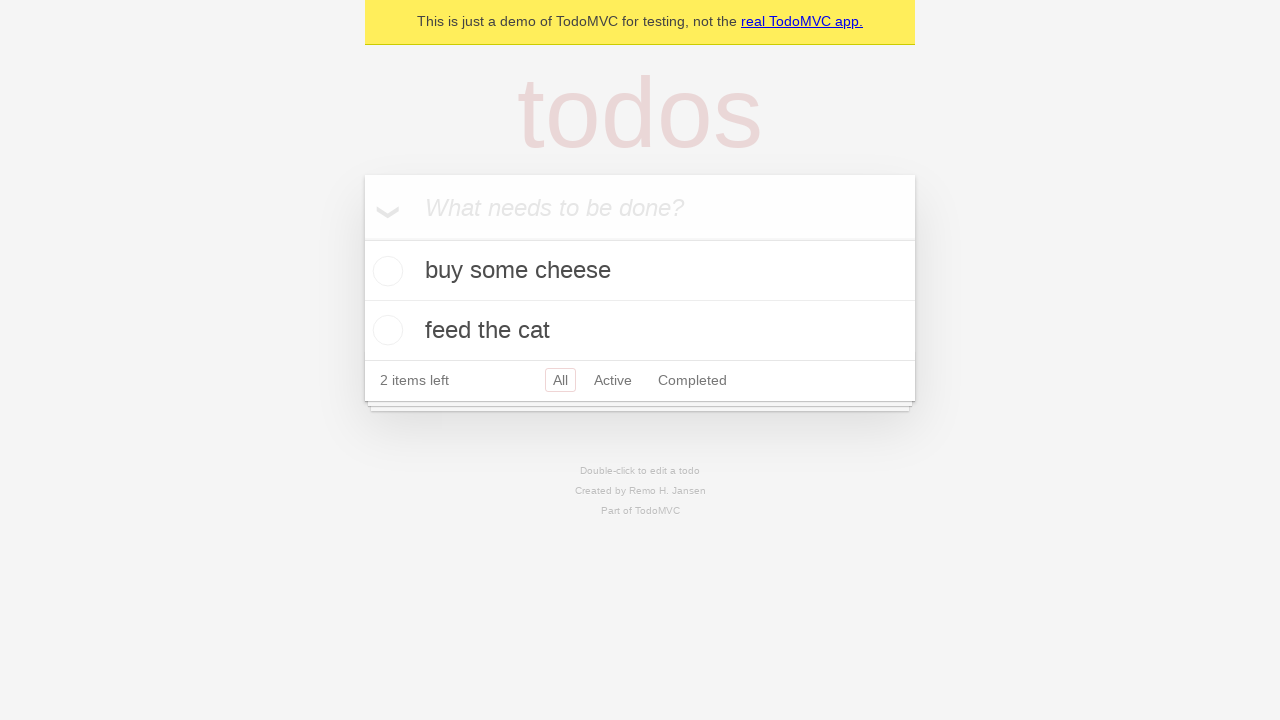

Filled todo input with 'book a doctors appointment' on internal:attr=[placeholder="What needs to be done?"i]
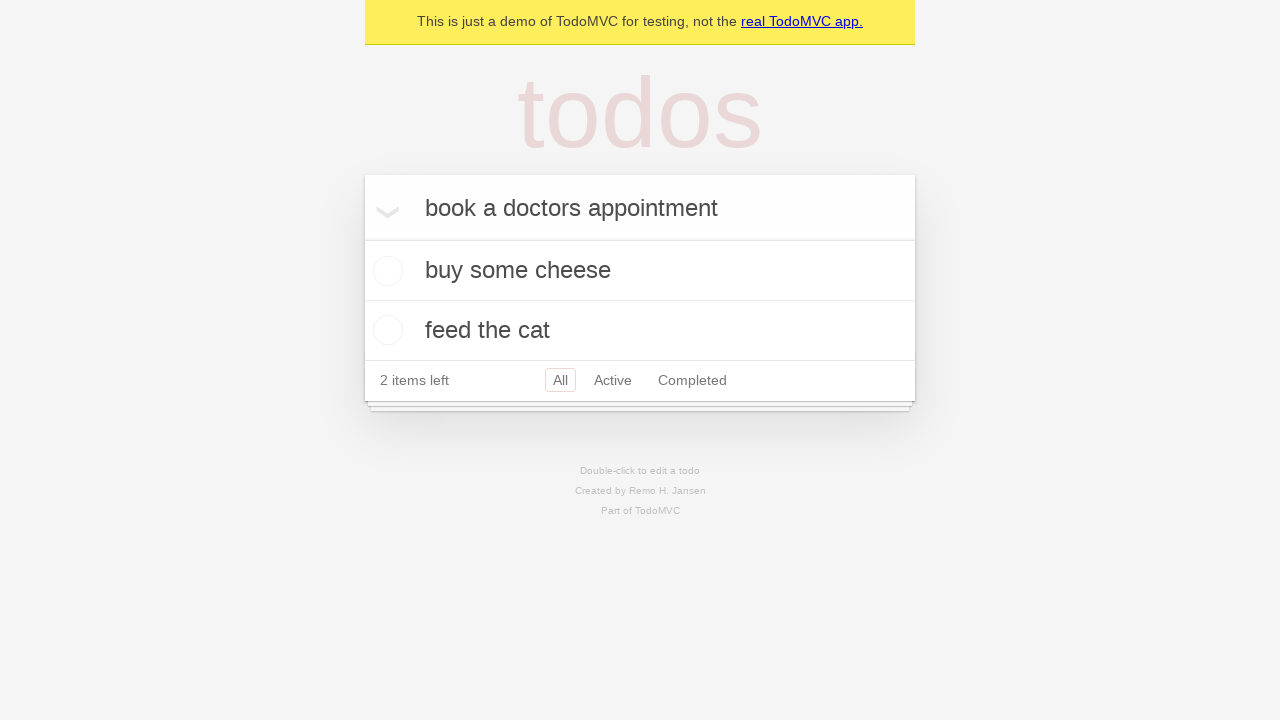

Pressed Enter to add third todo item on internal:attr=[placeholder="What needs to be done?"i]
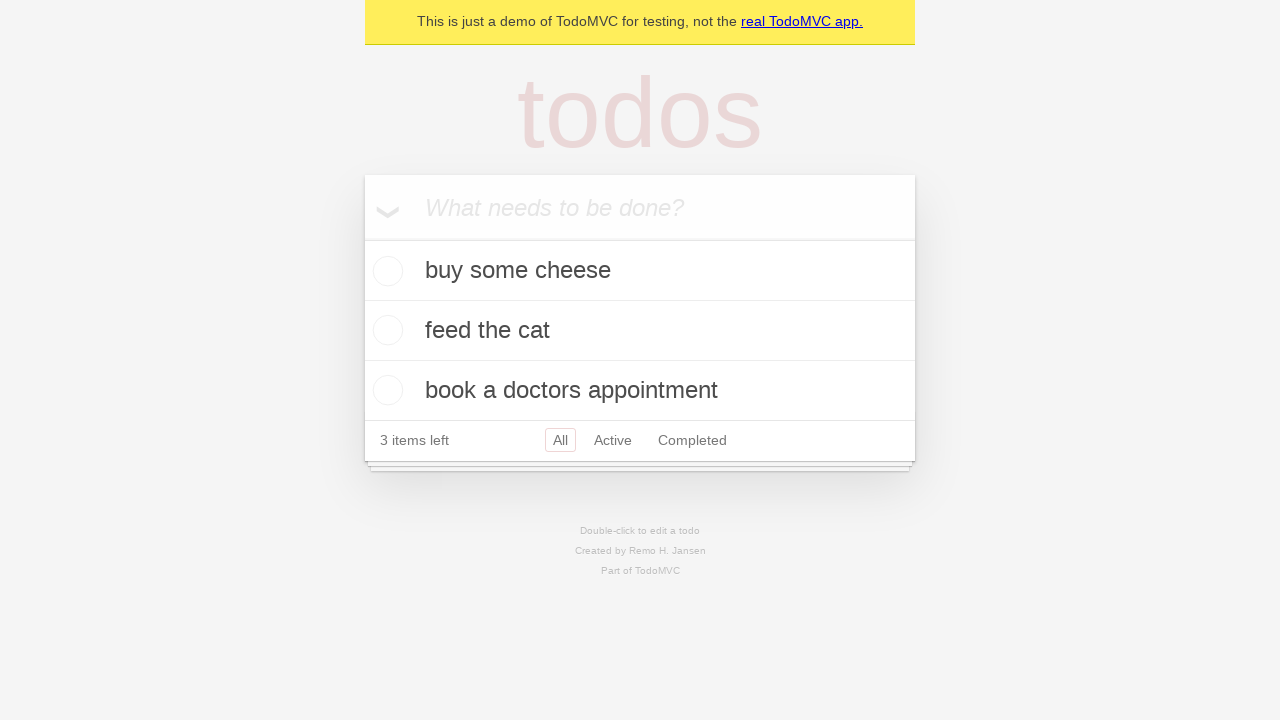

Waited for third todo item to appear
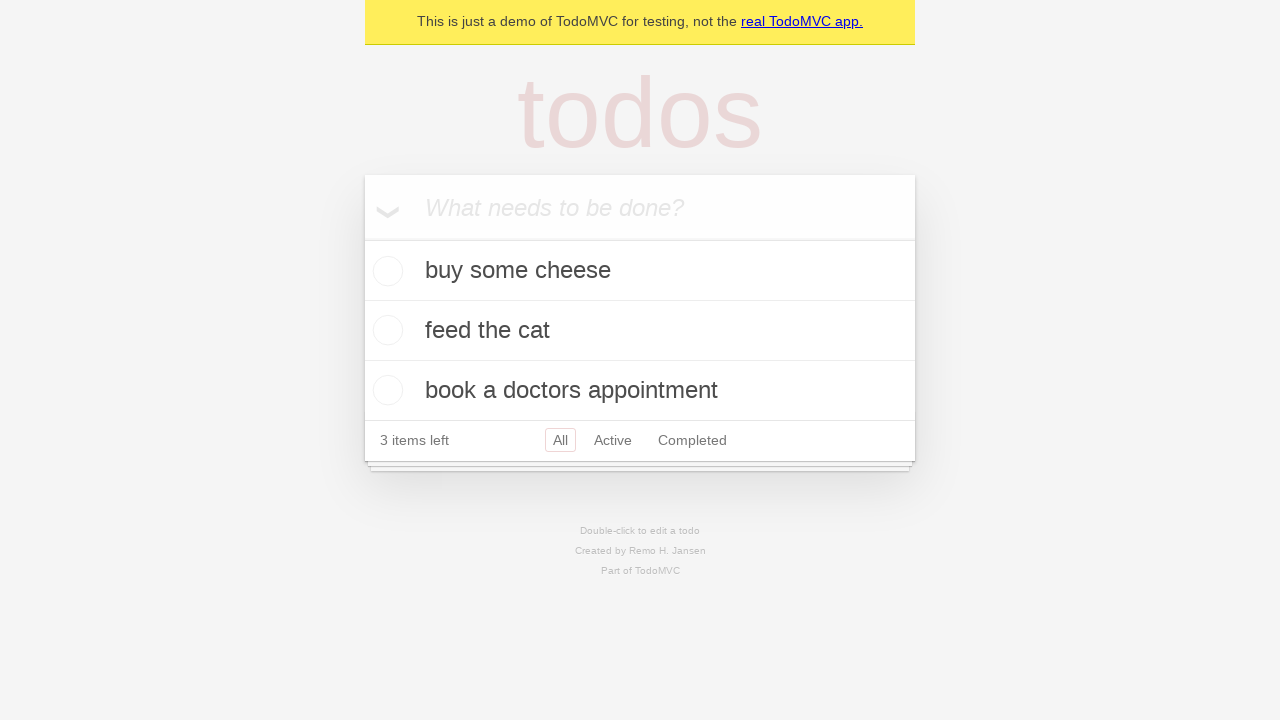

Clicked toggle all checkbox to mark all items as completed at (362, 238) on internal:label="Mark all as complete"i
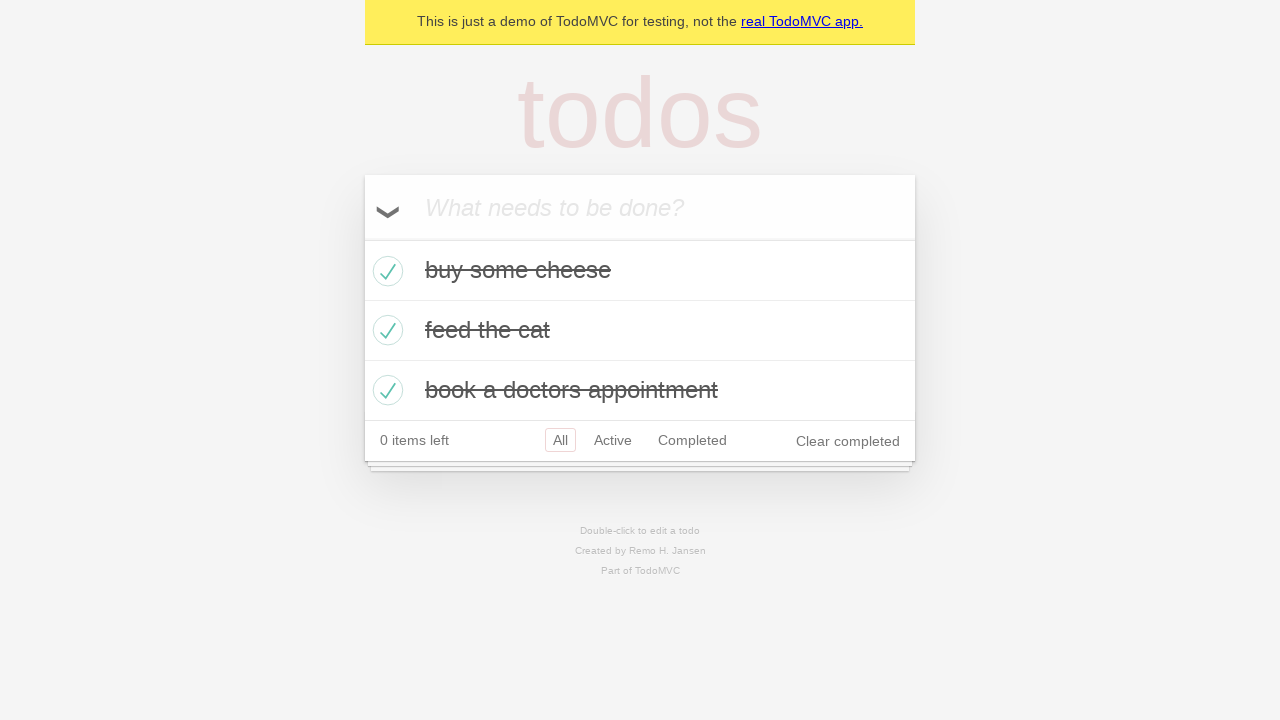

Waited for todo items to be marked as completed
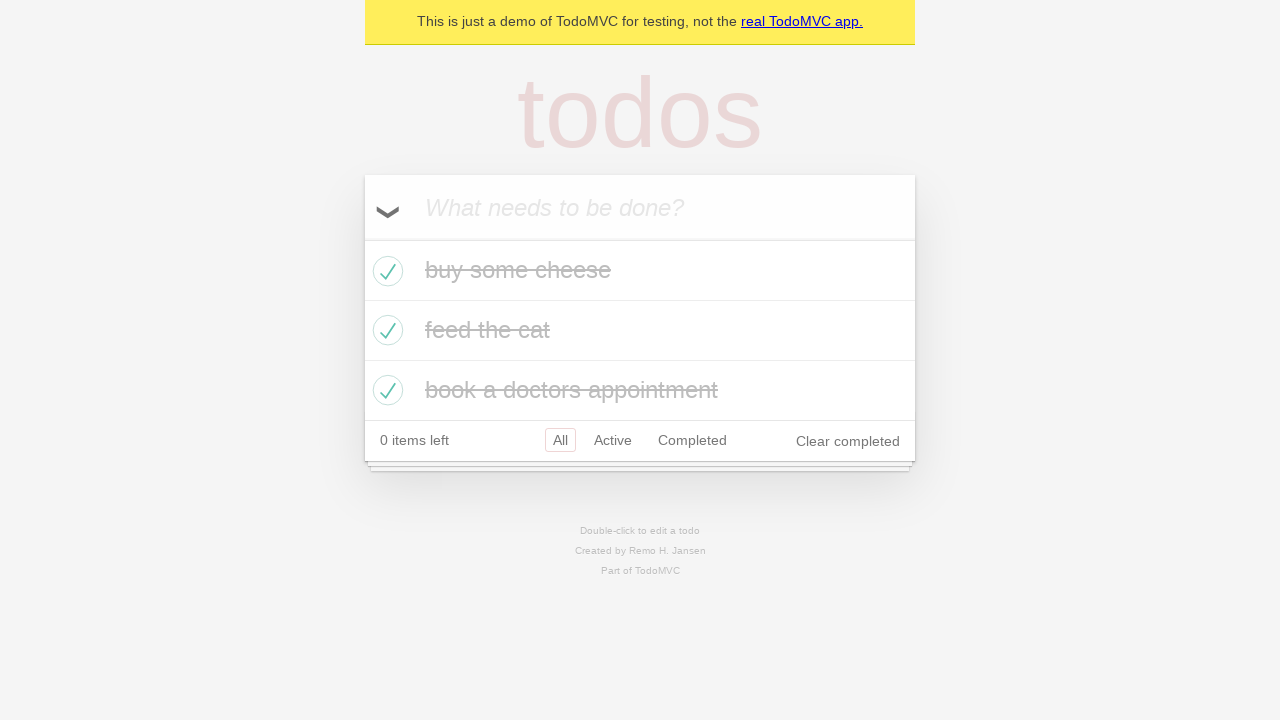

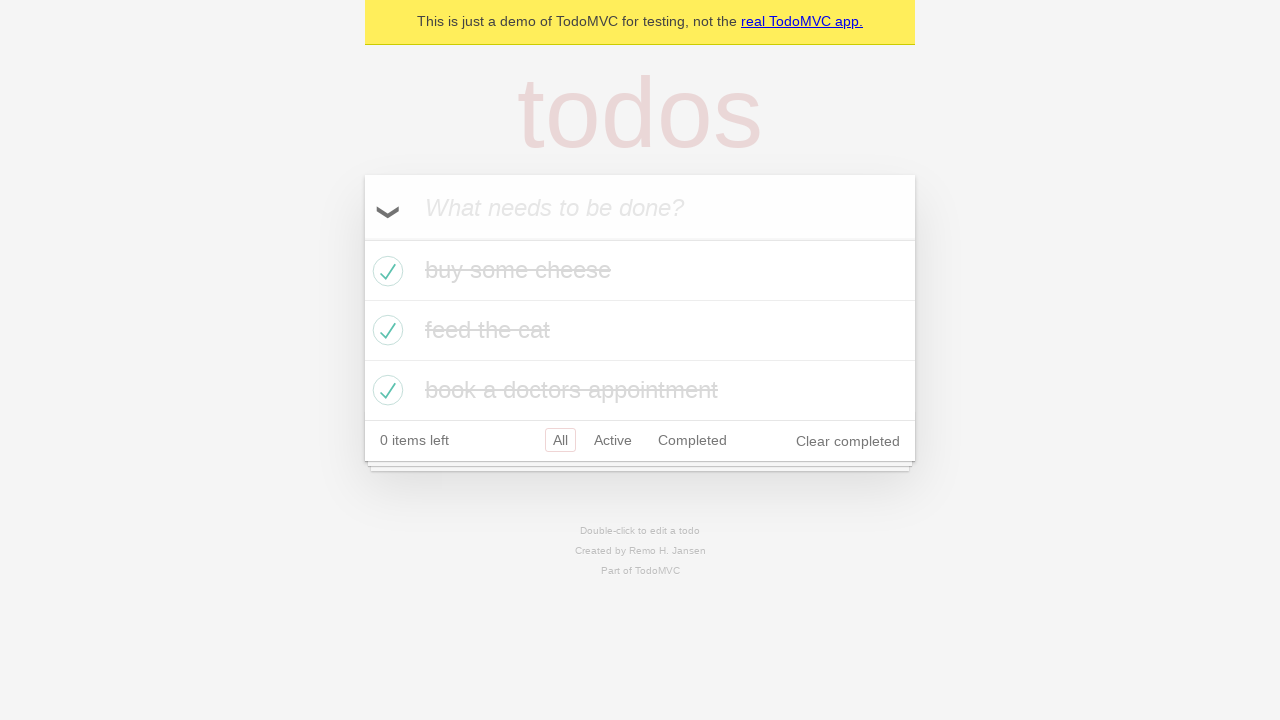